Tests a registration form by filling all required input fields and submitting the form, then verifying the success message

Starting URL: http://suninjuly.github.io/registration1.html

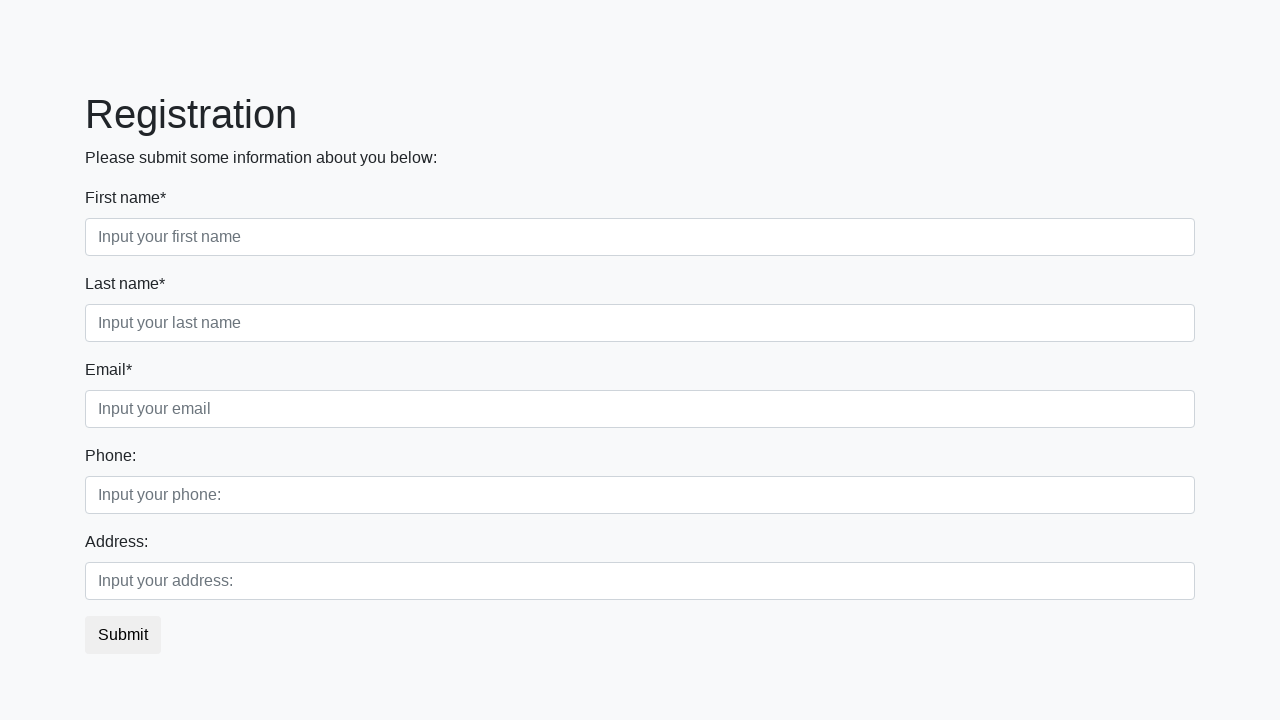

Located all required input fields on registration form
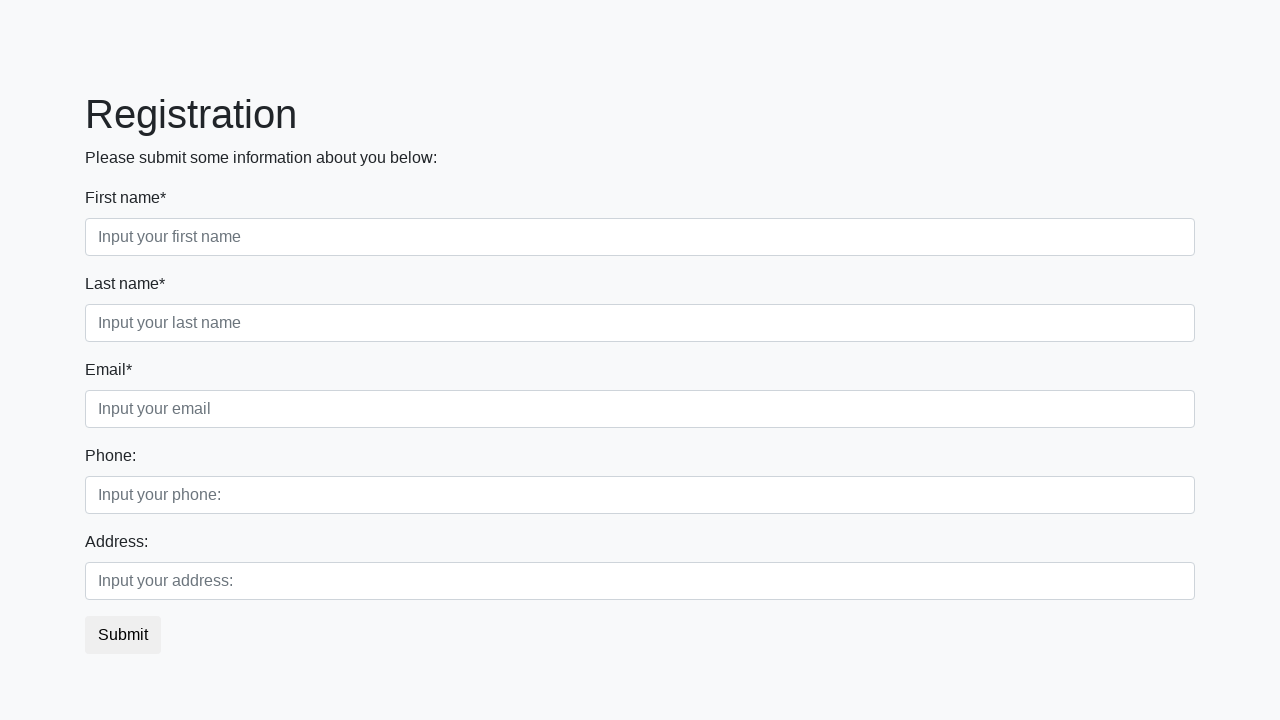

Filled required input field 1 of 3 with 'answer' on input[required] >> nth=0
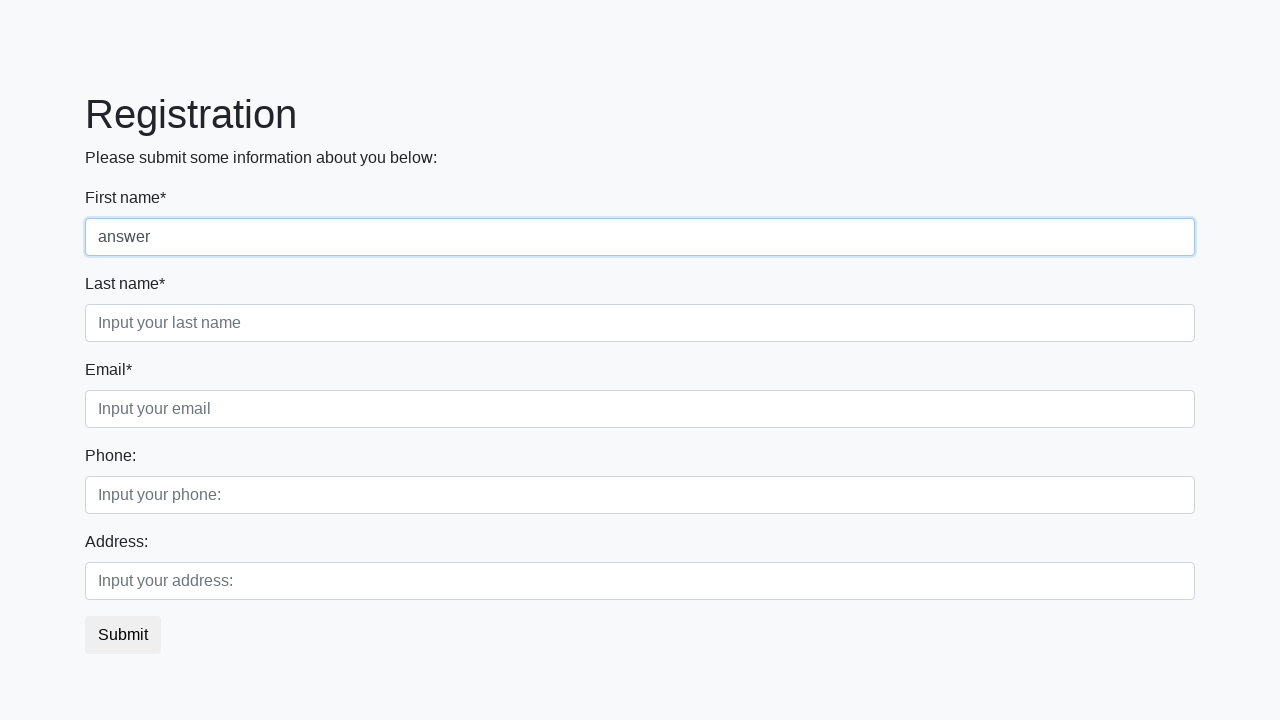

Filled required input field 2 of 3 with 'answer' on input[required] >> nth=1
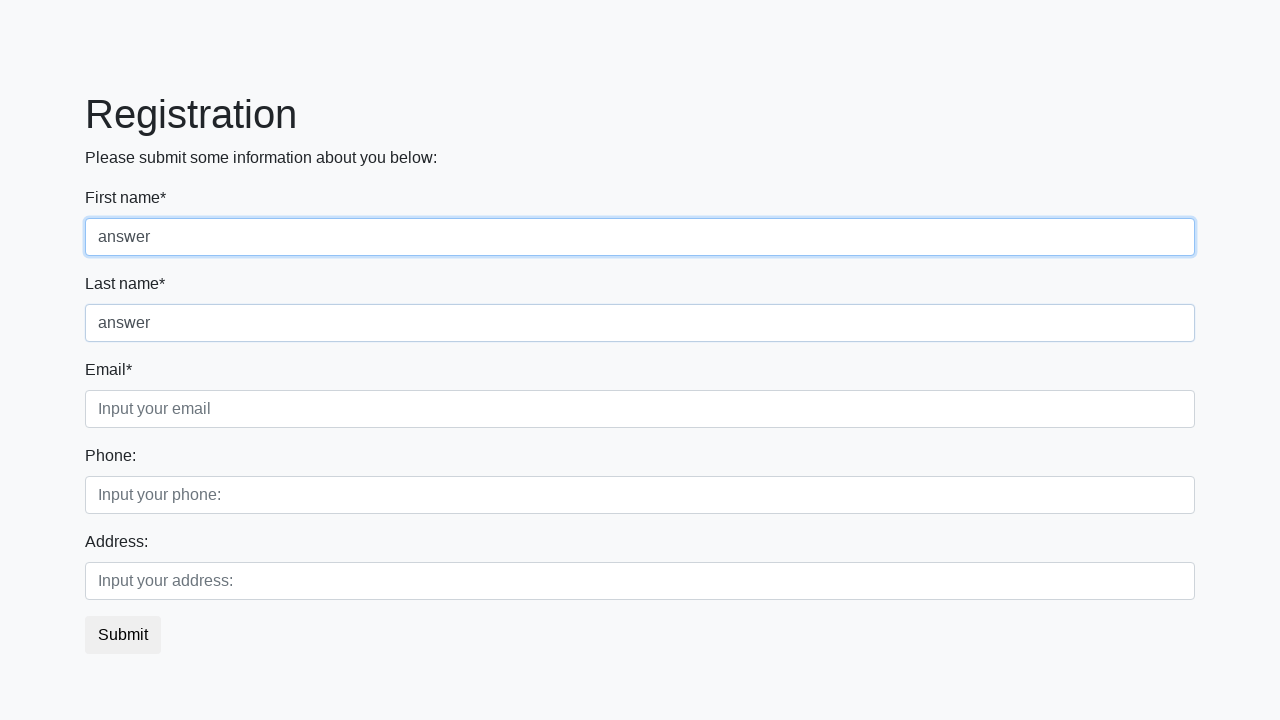

Filled required input field 3 of 3 with 'answer' on input[required] >> nth=2
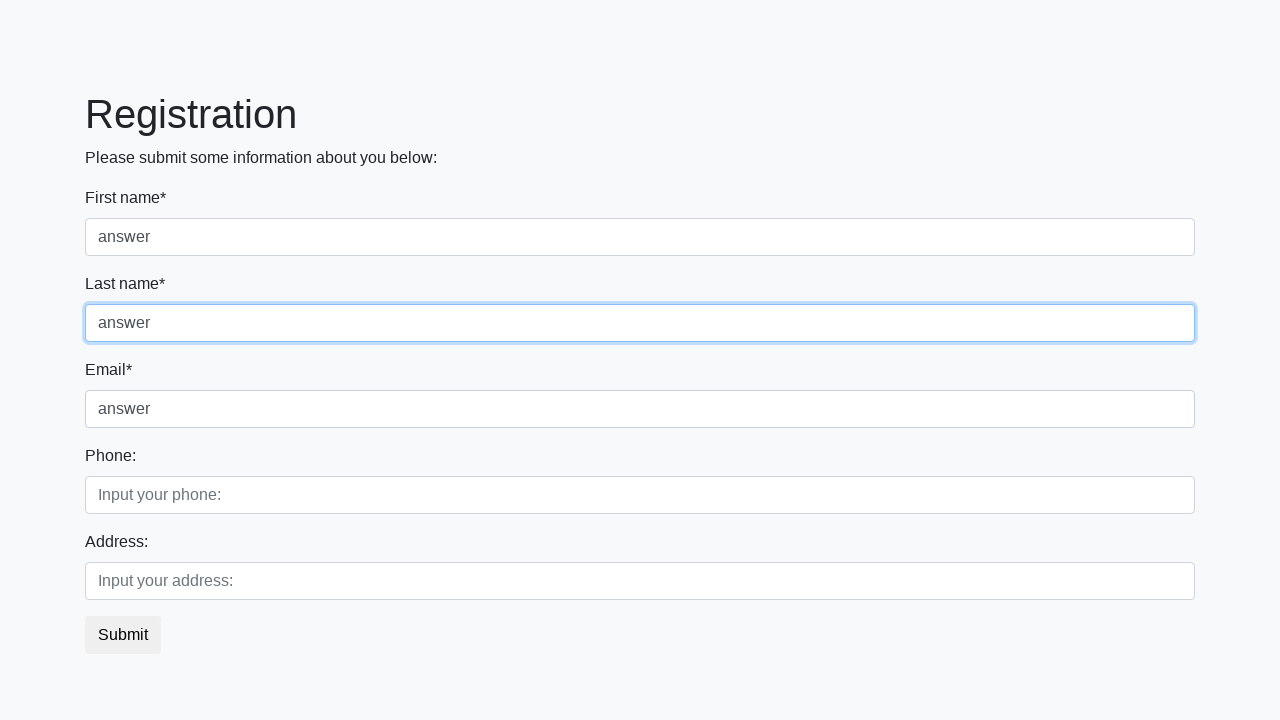

Clicked the submit button to register at (123, 635) on button.btn
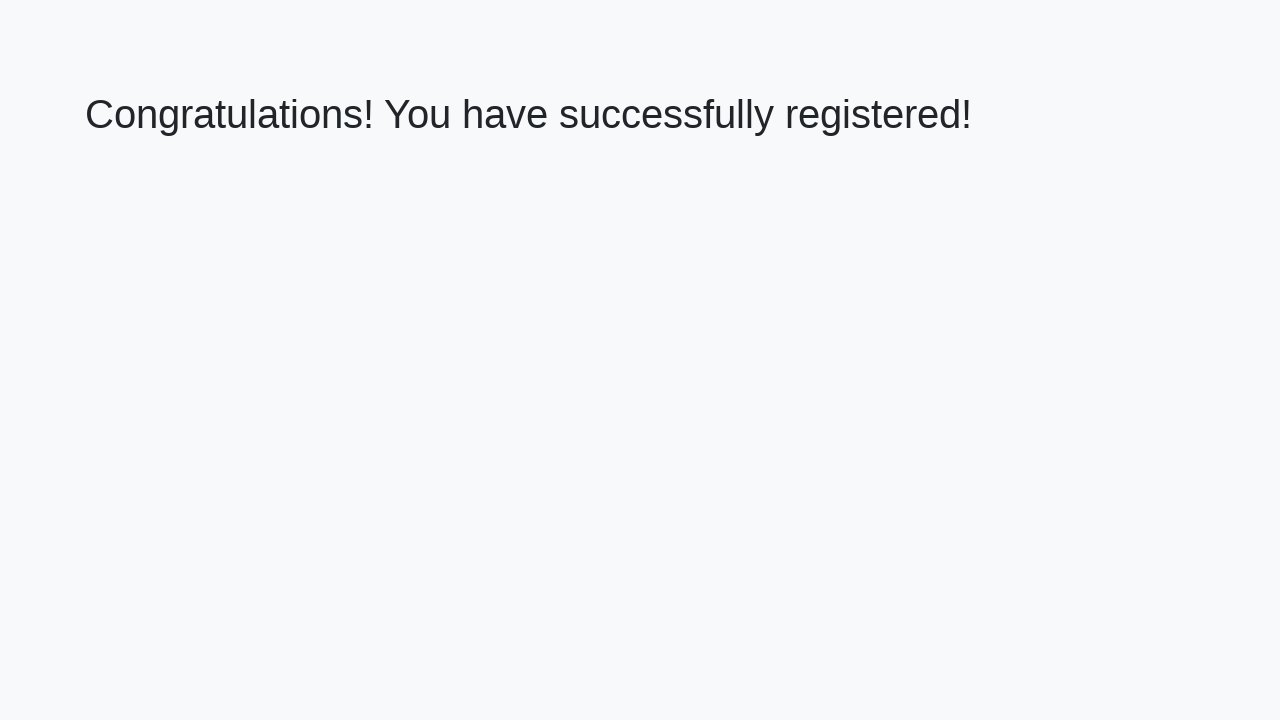

Success heading appeared on page
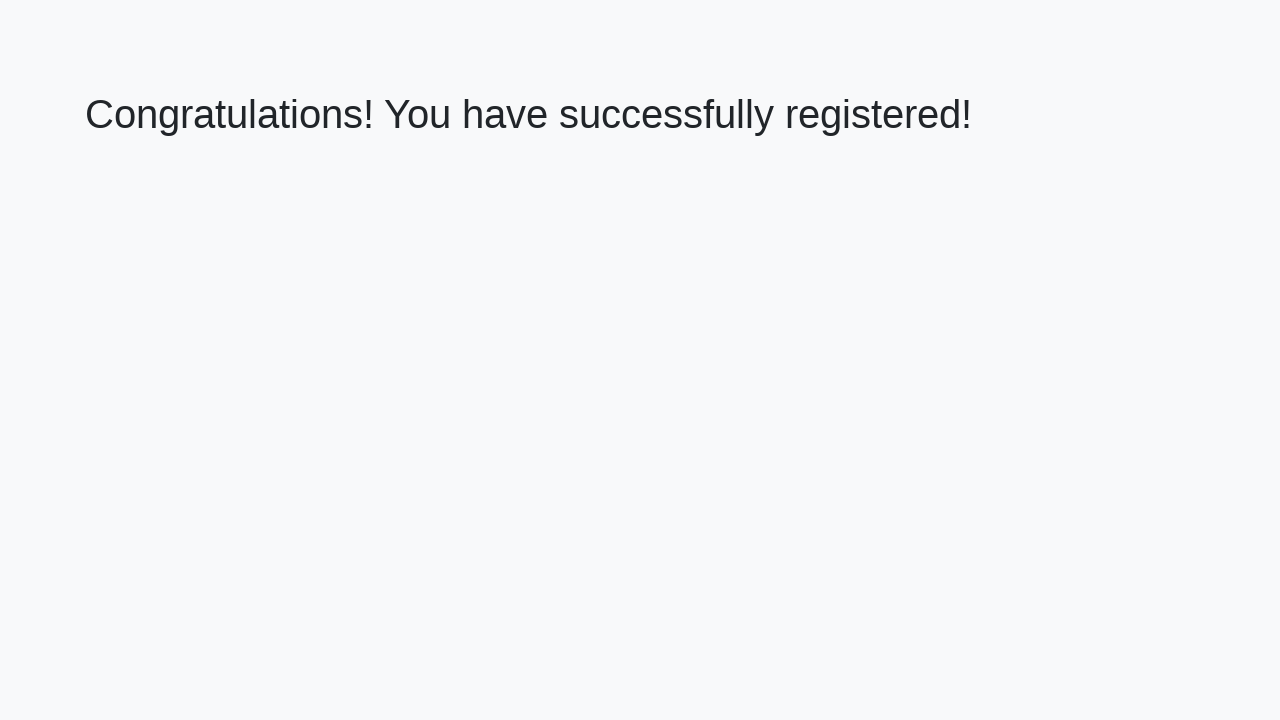

Verified success message: 'Congratulations! You have successfully registered!'
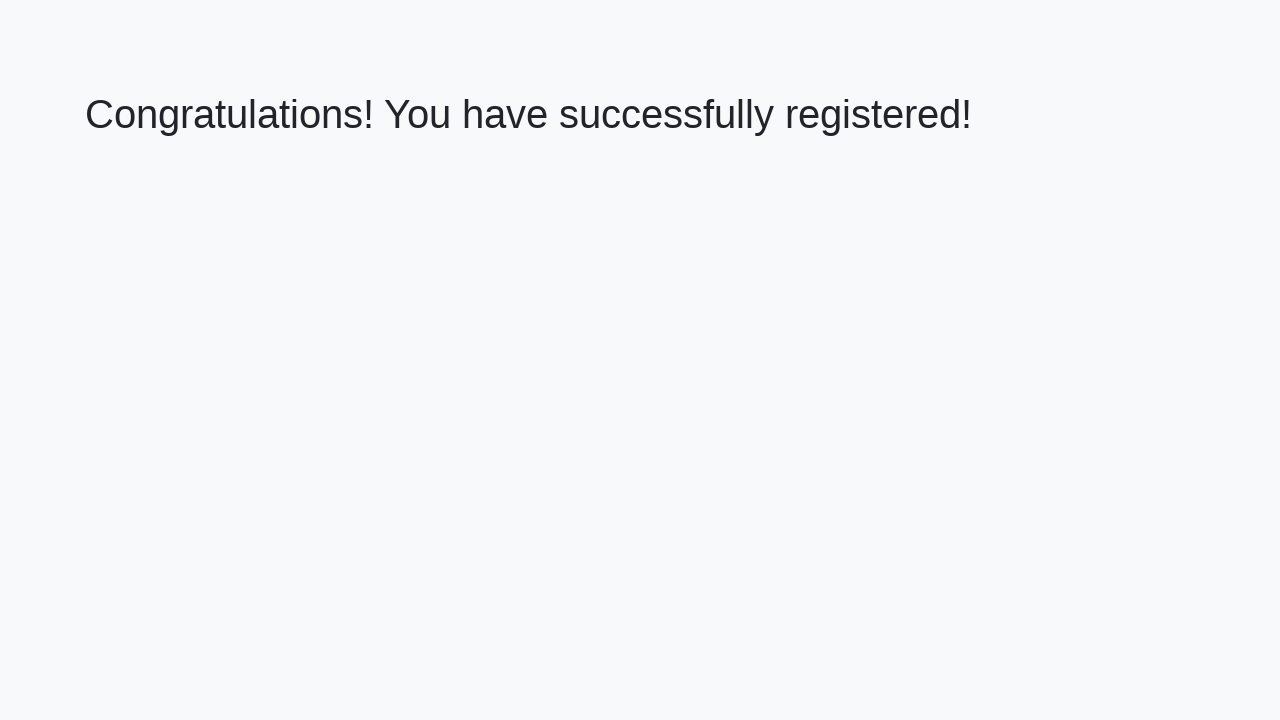

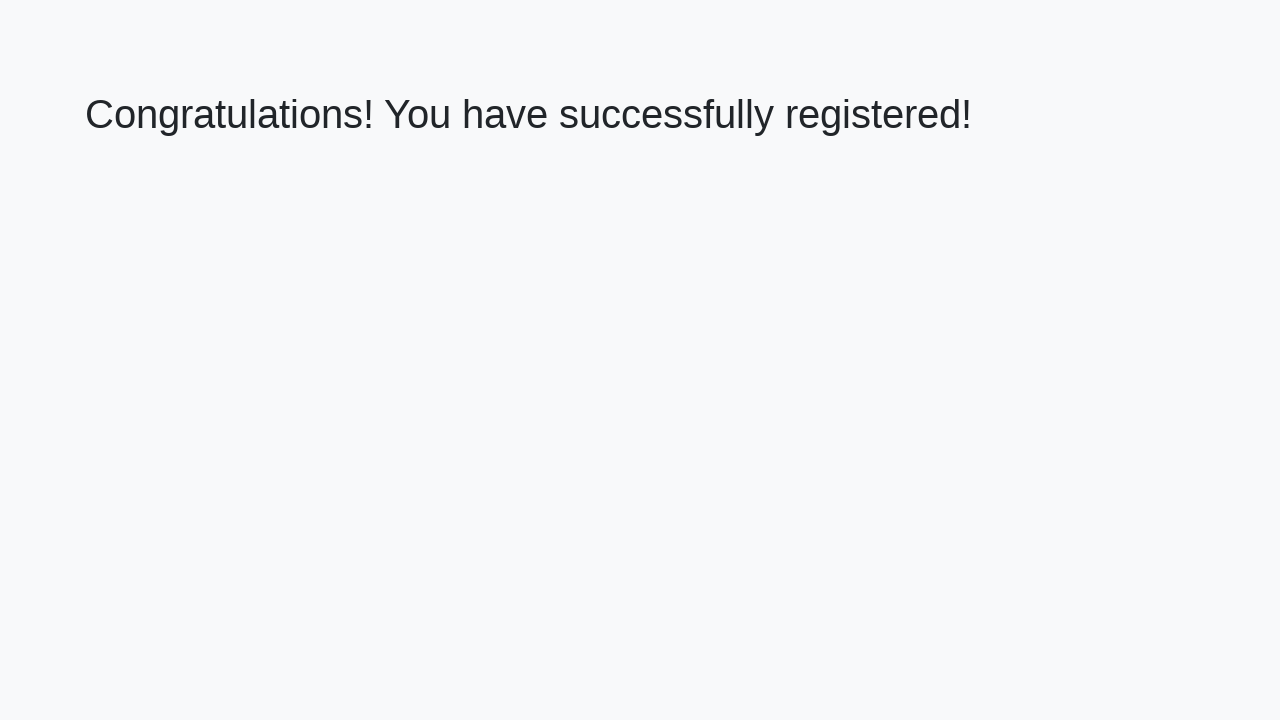